Tests keyboard input events on a page by sending keystrokes and keyboard shortcuts (Ctrl+A, Ctrl+C)

Starting URL: https://v1.training-support.net/selenium/input-events

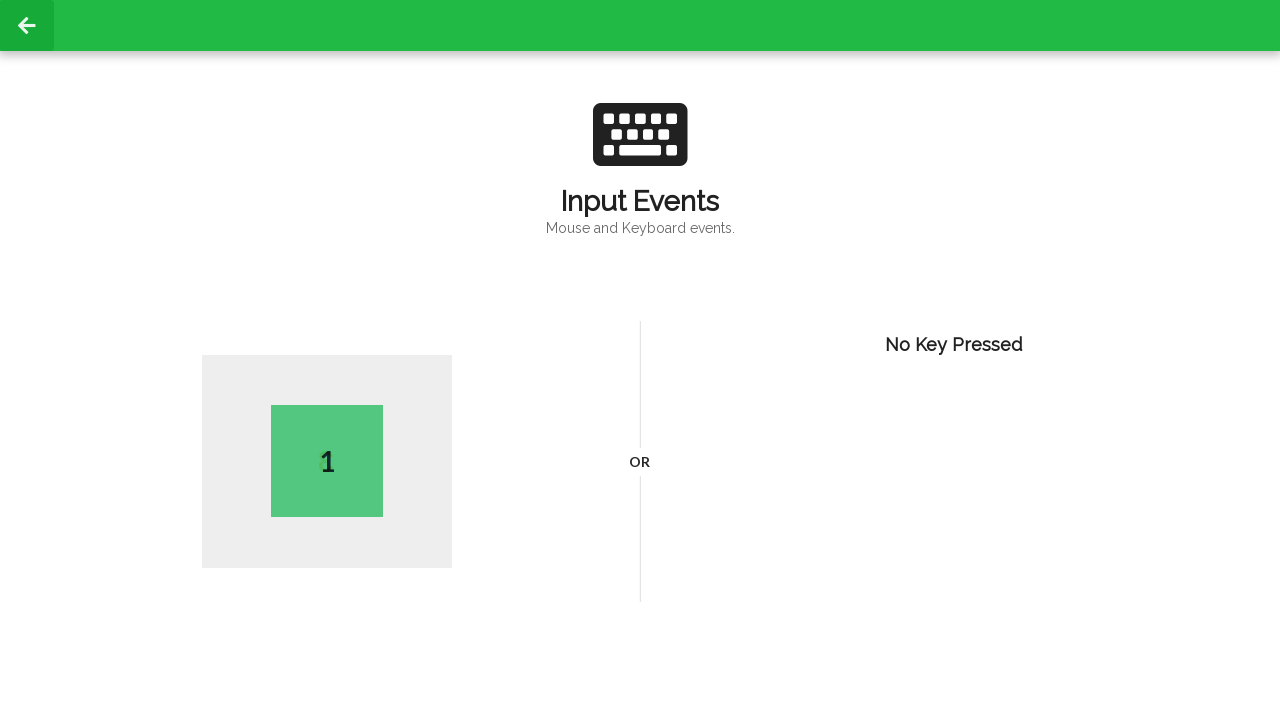

Pressed key 'R'
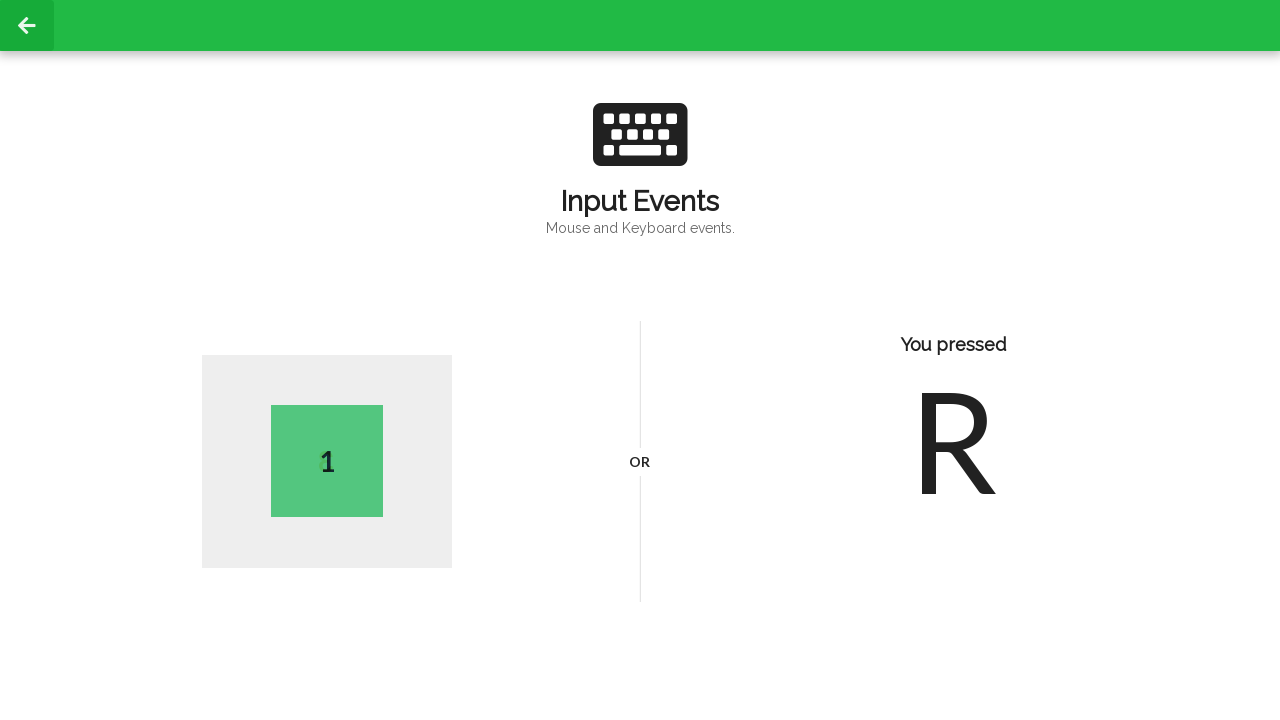

Pressed Ctrl+A to select all
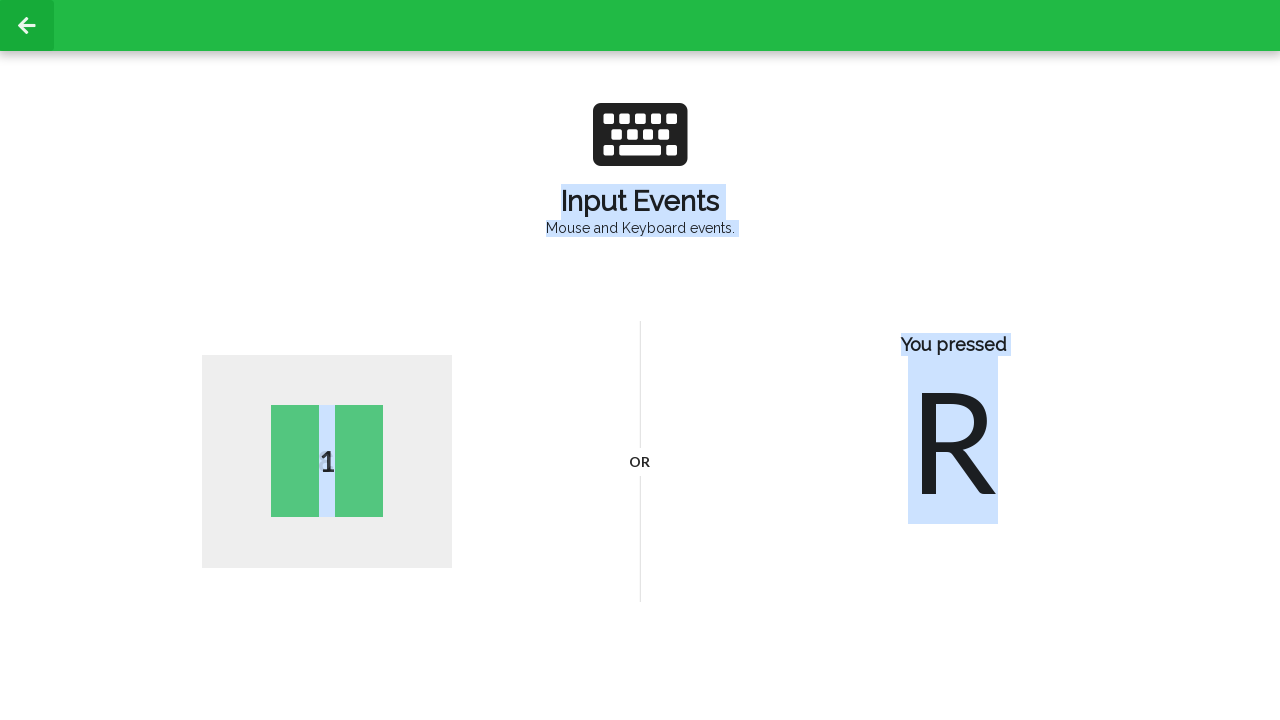

Pressed Ctrl+C to copy
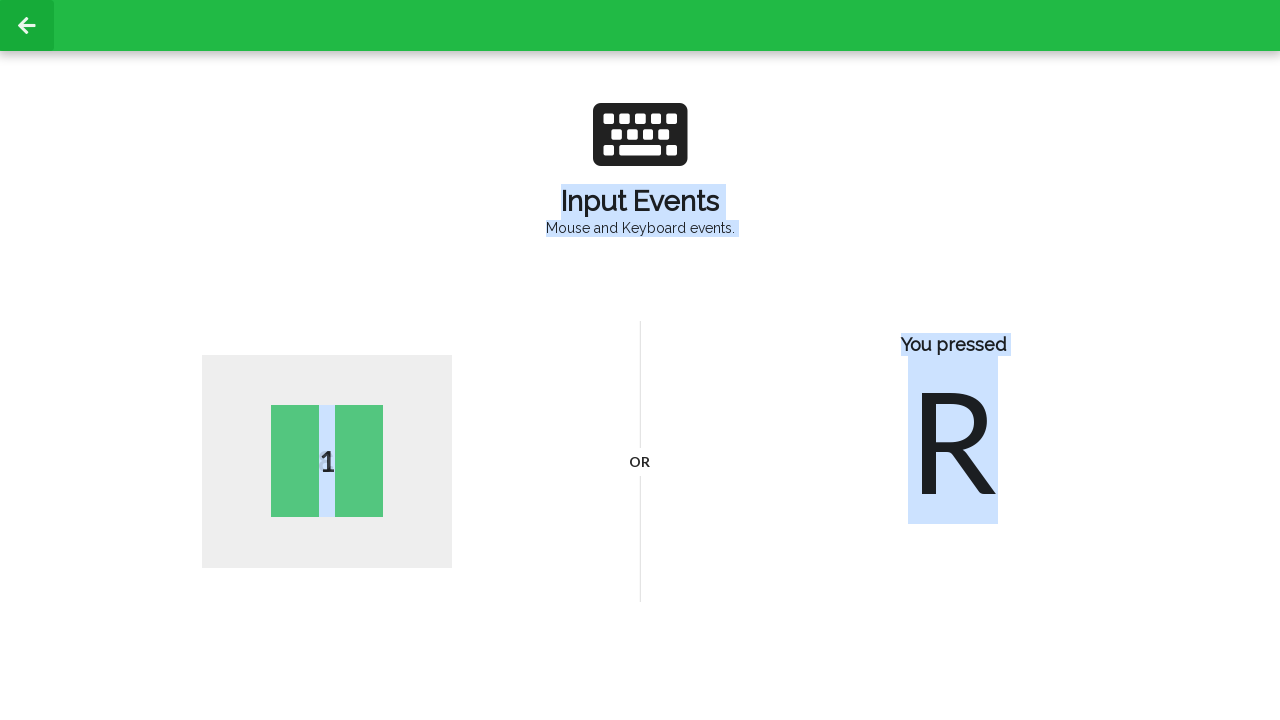

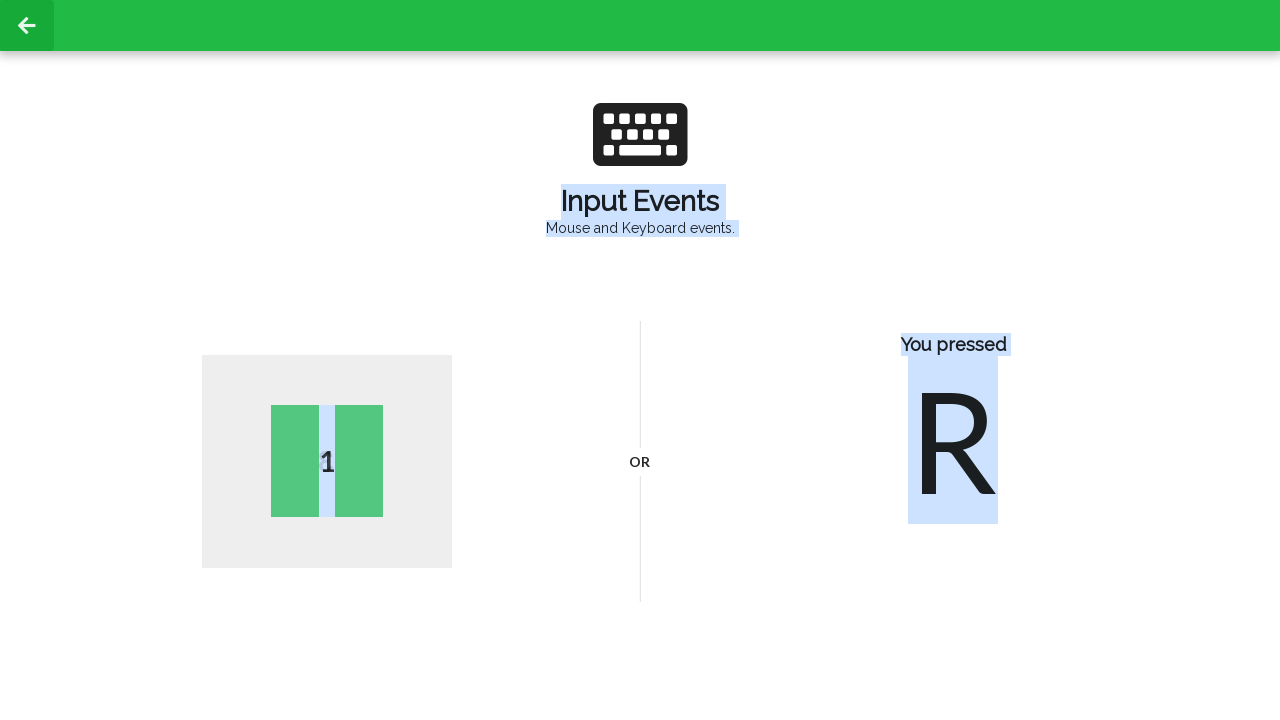